Tests browser back button navigation between filter views (All, Active, Completed).

Starting URL: https://demo.playwright.dev/todomvc

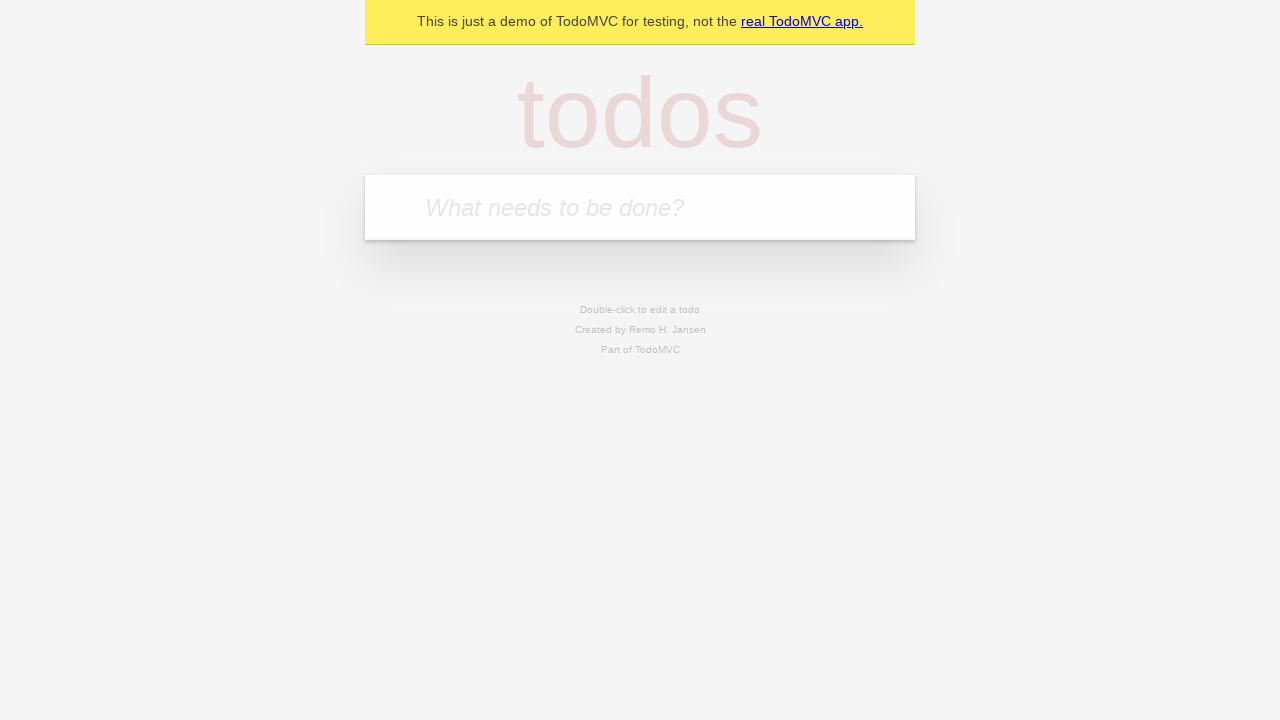

Filled todo input with 'buy some cheese' on internal:attr=[placeholder="What needs to be done?"i]
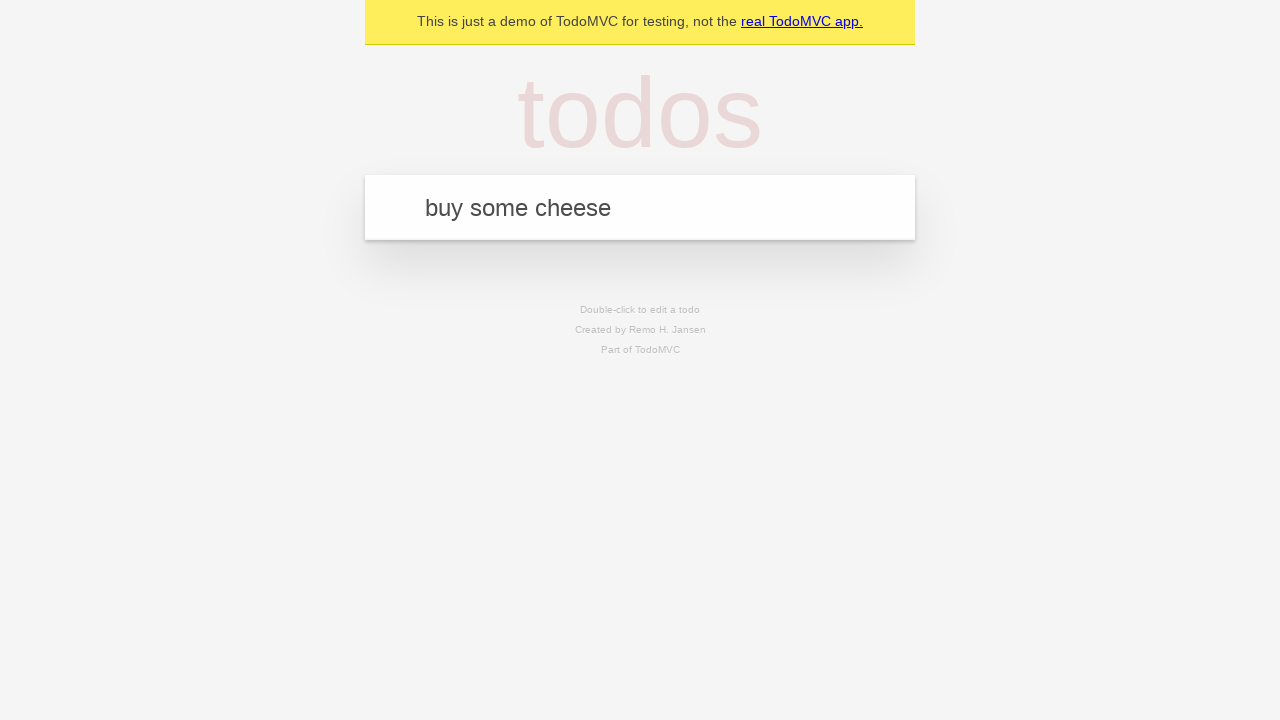

Pressed Enter to add first todo item on internal:attr=[placeholder="What needs to be done?"i]
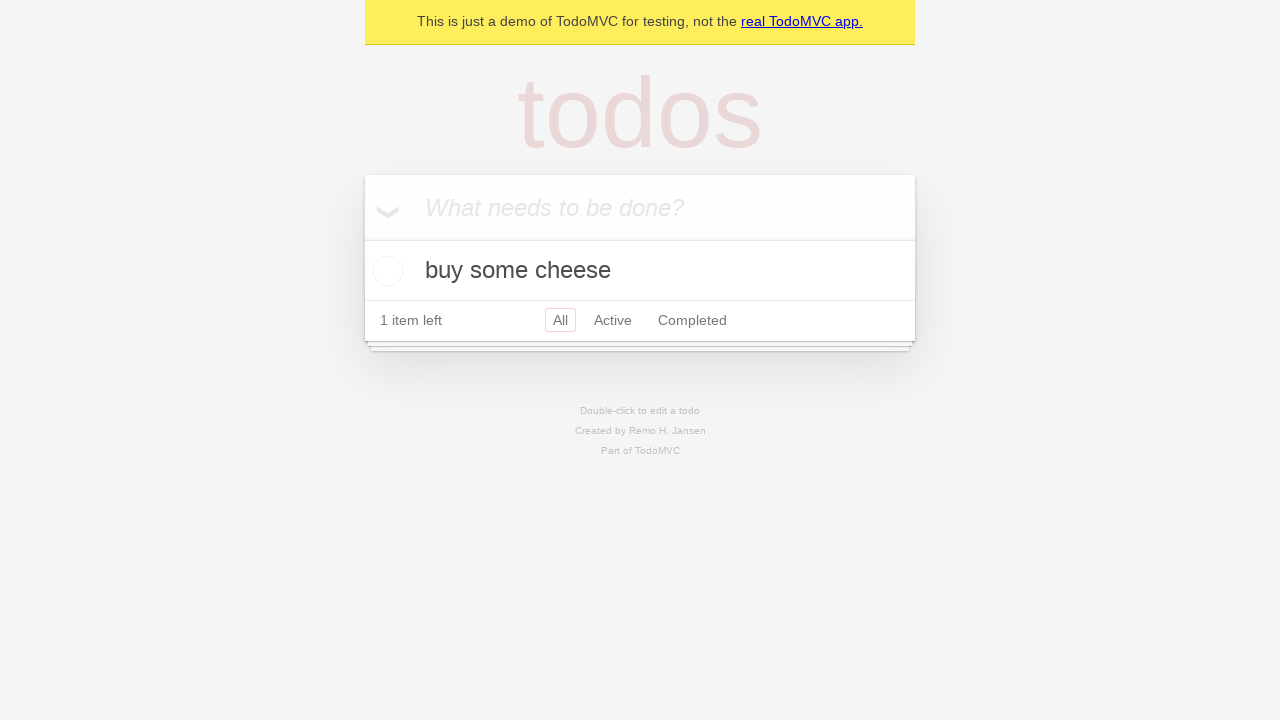

Filled todo input with 'feed the cat' on internal:attr=[placeholder="What needs to be done?"i]
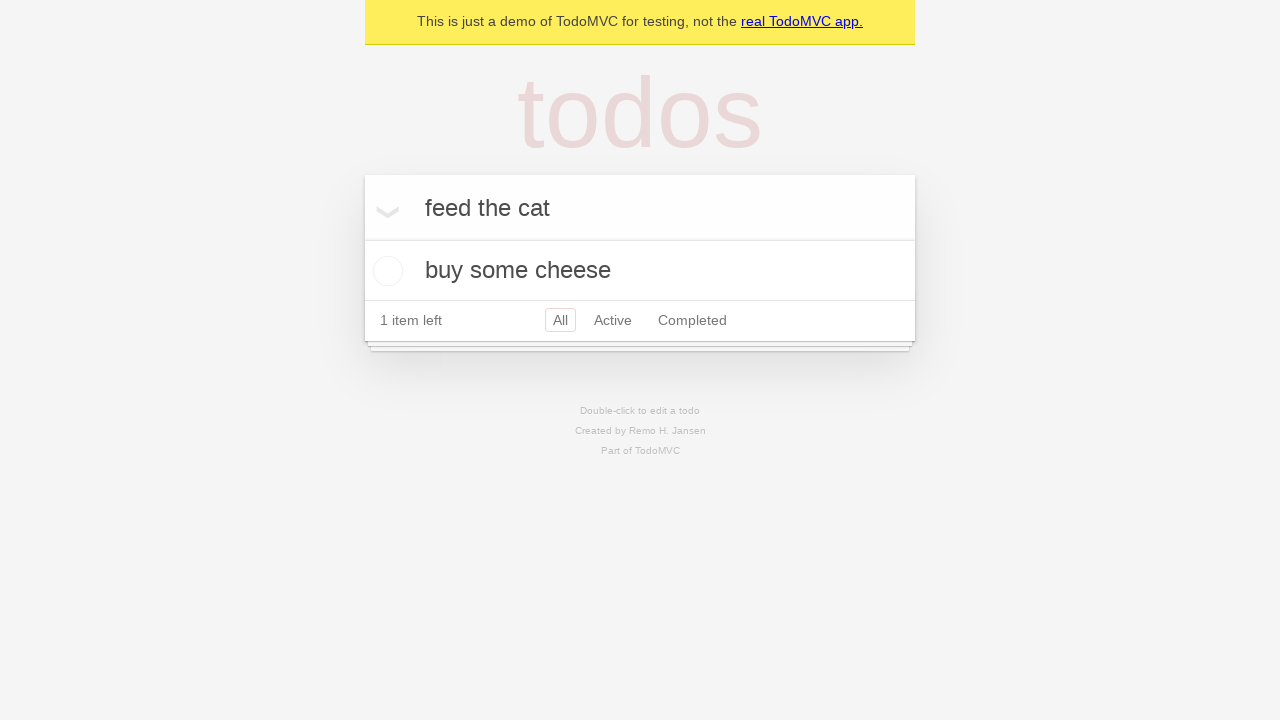

Pressed Enter to add second todo item on internal:attr=[placeholder="What needs to be done?"i]
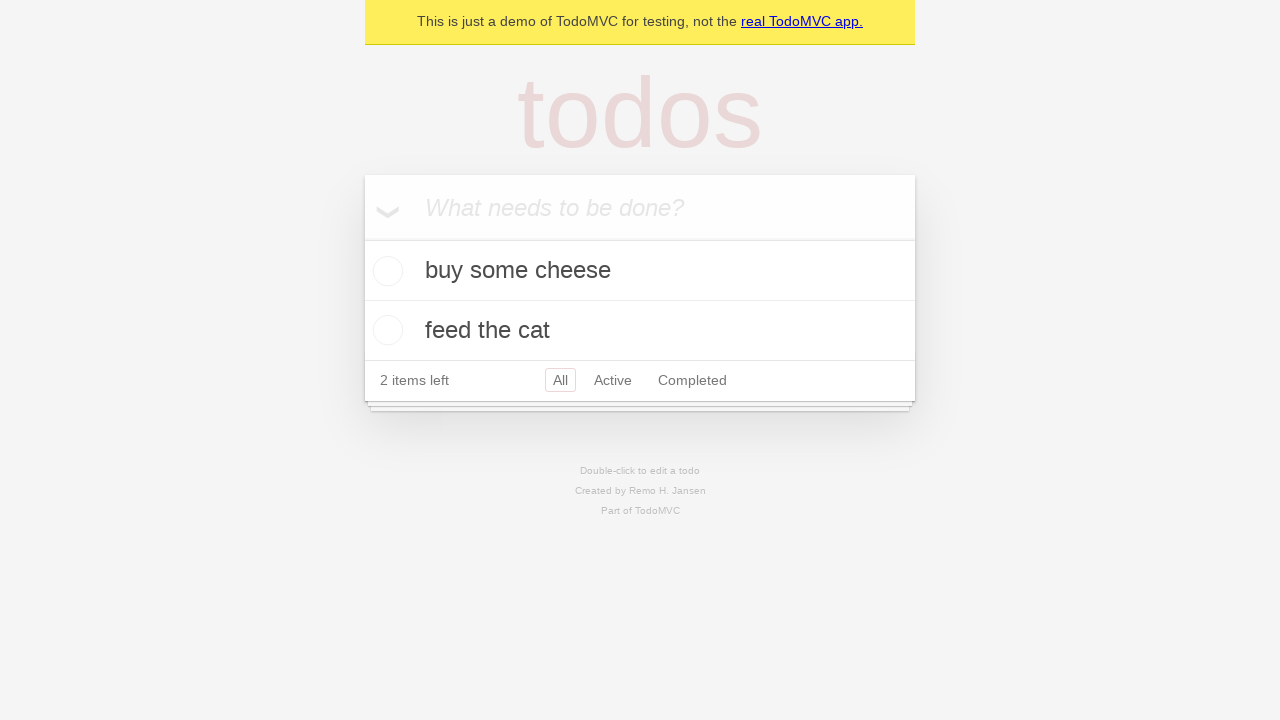

Filled todo input with 'book a doctors appointment' on internal:attr=[placeholder="What needs to be done?"i]
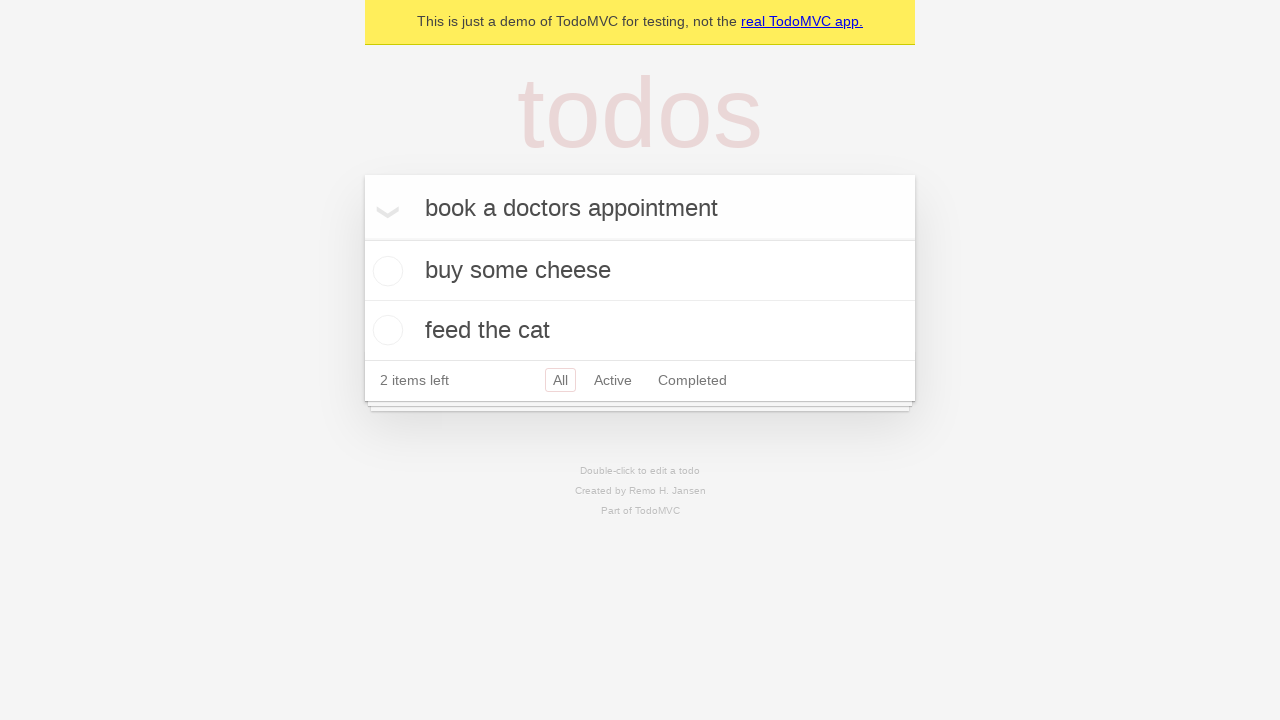

Pressed Enter to add third todo item on internal:attr=[placeholder="What needs to be done?"i]
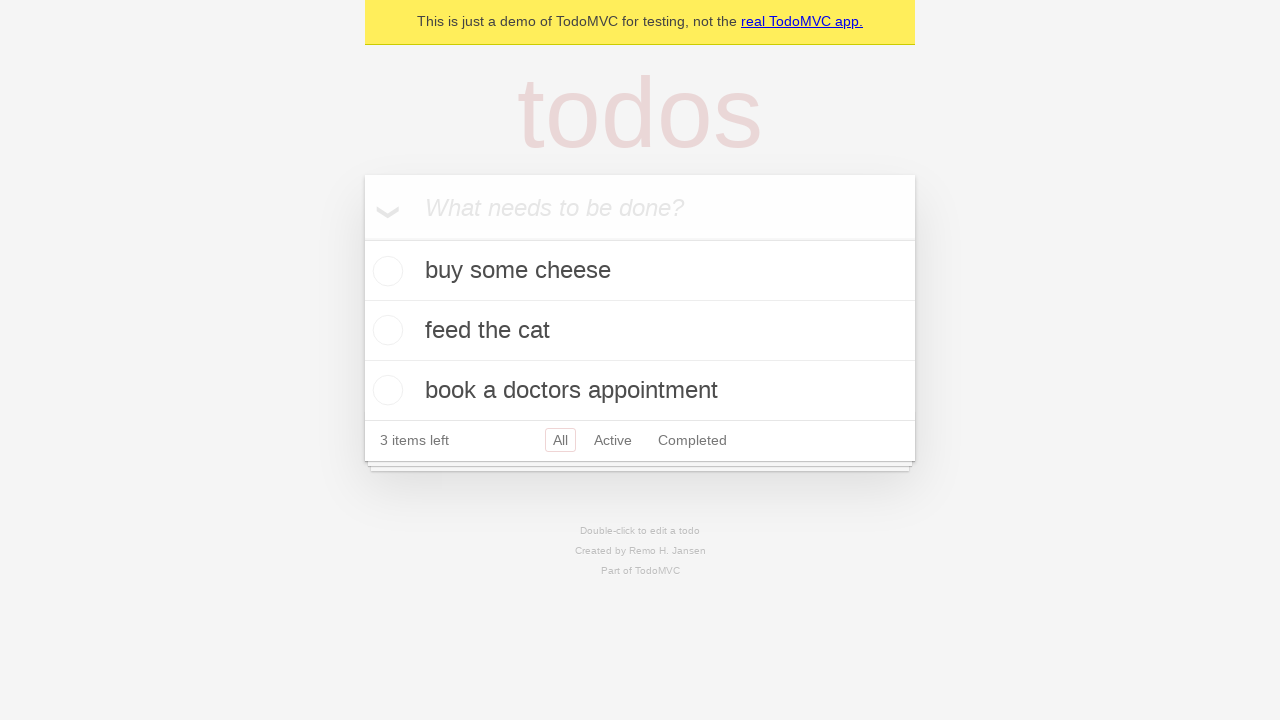

Checked second todo item checkbox at (385, 330) on internal:testid=[data-testid="todo-item"s] >> nth=1 >> internal:role=checkbox
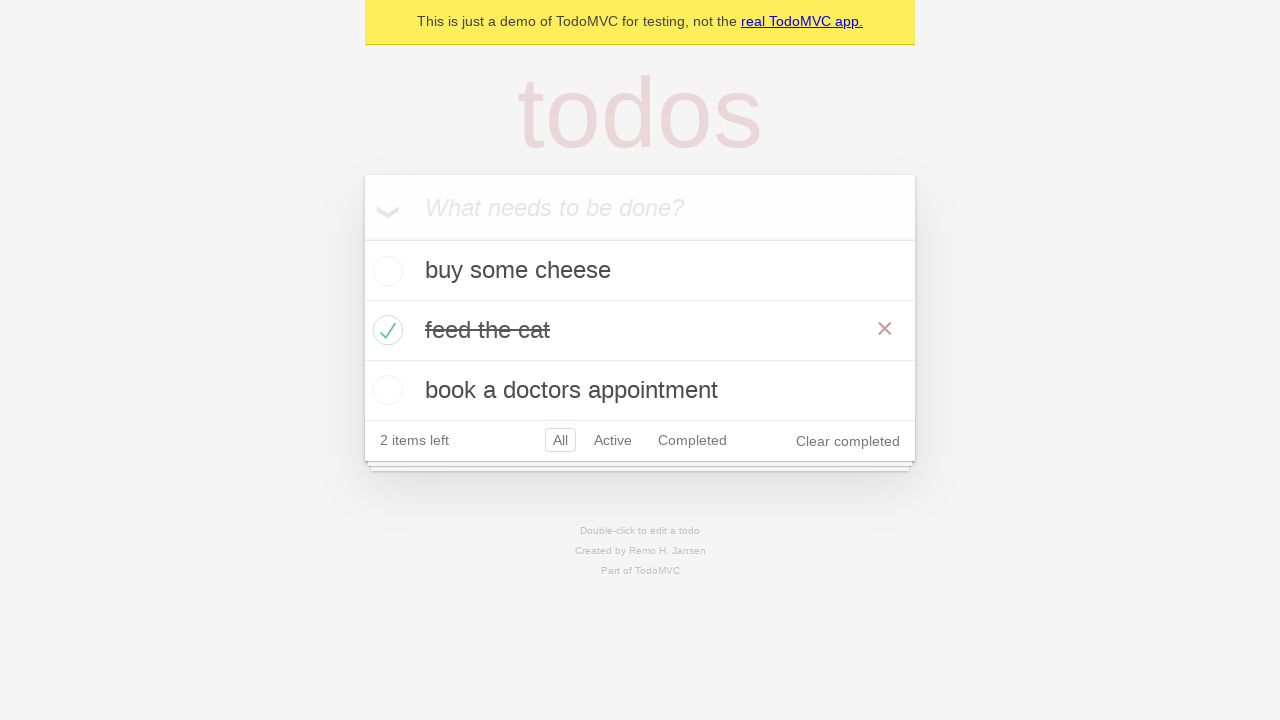

Clicked 'All' filter link at (560, 440) on internal:role=link[name="All"i]
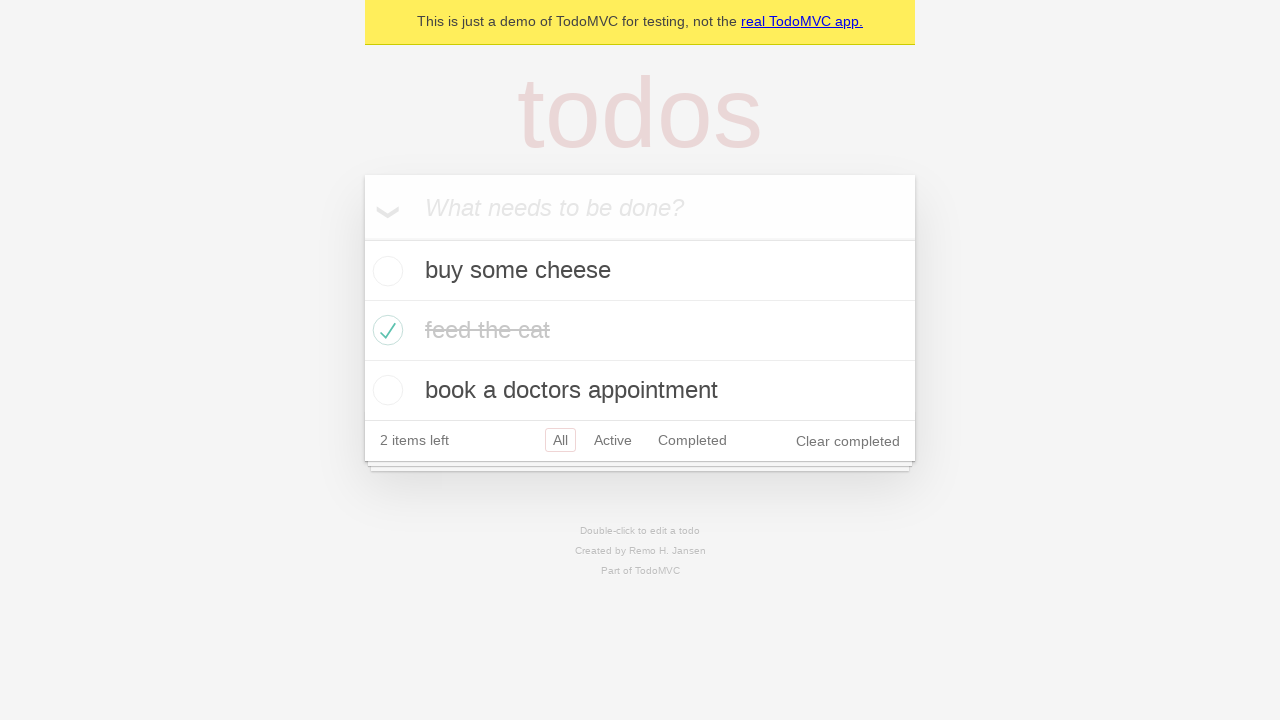

Clicked 'Active' filter link at (613, 440) on internal:role=link[name="Active"i]
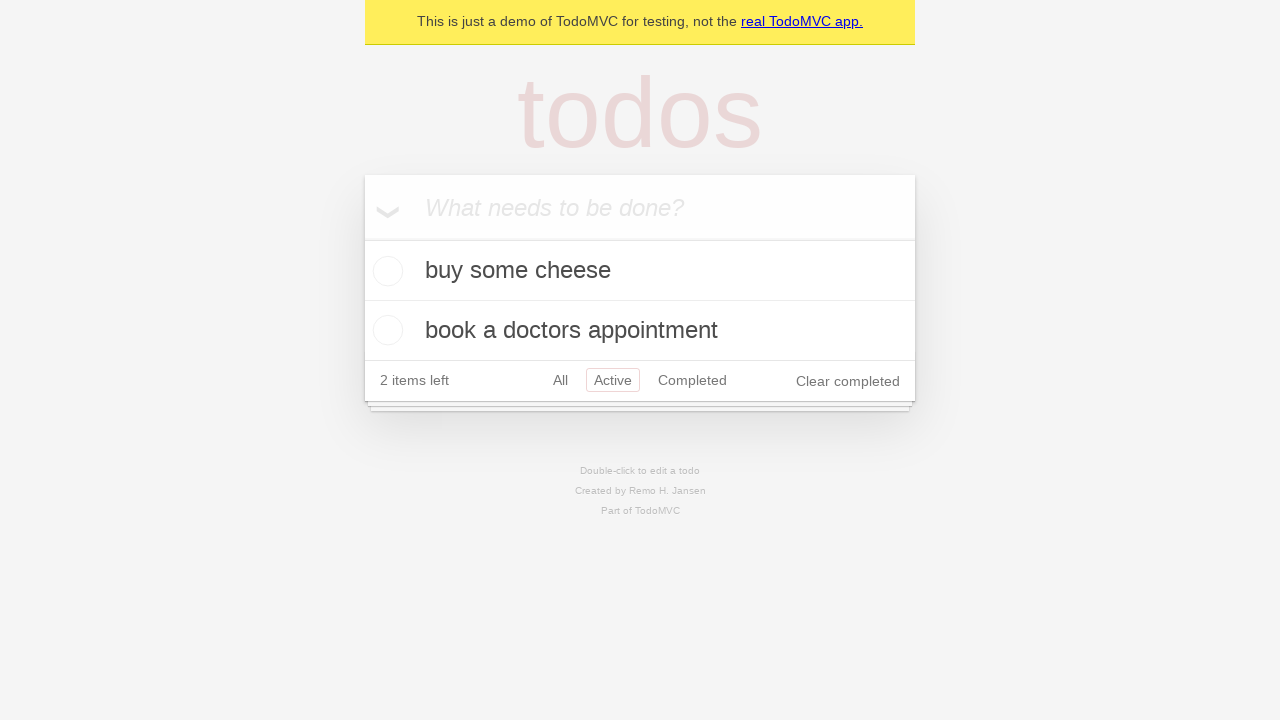

Clicked 'Completed' filter link at (692, 380) on internal:role=link[name="Completed"i]
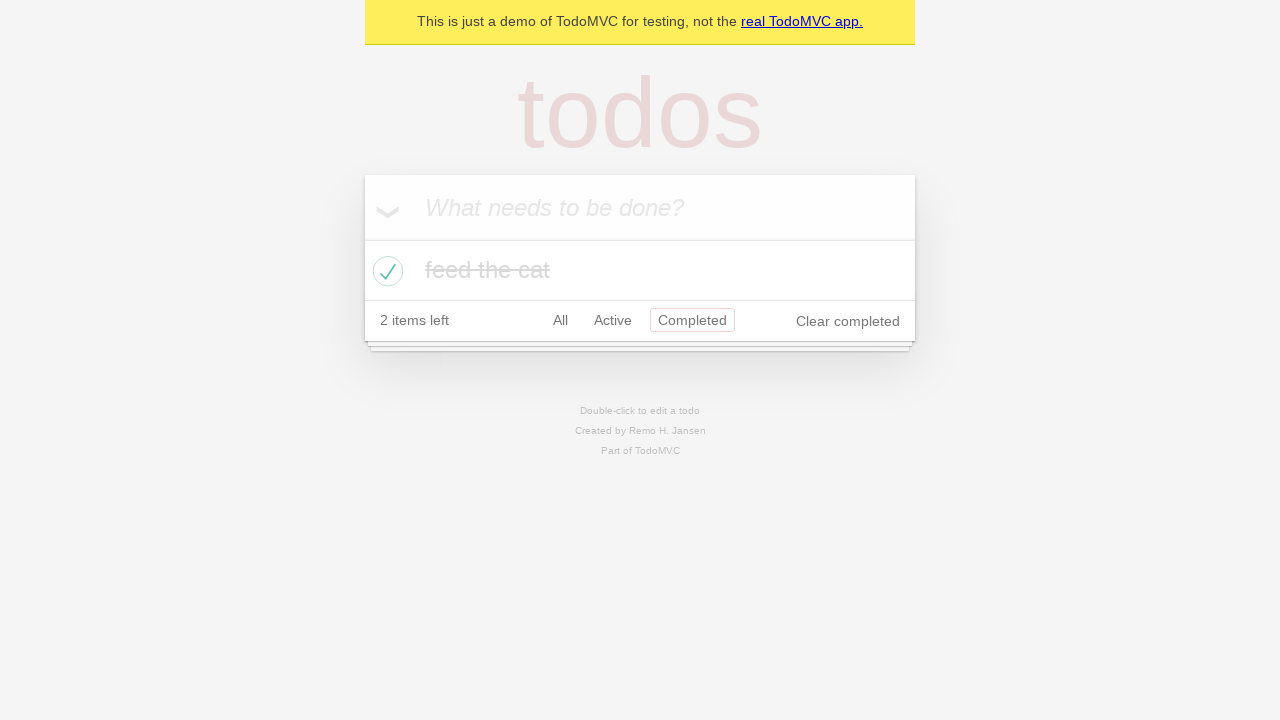

Navigated back to 'Active' filter view
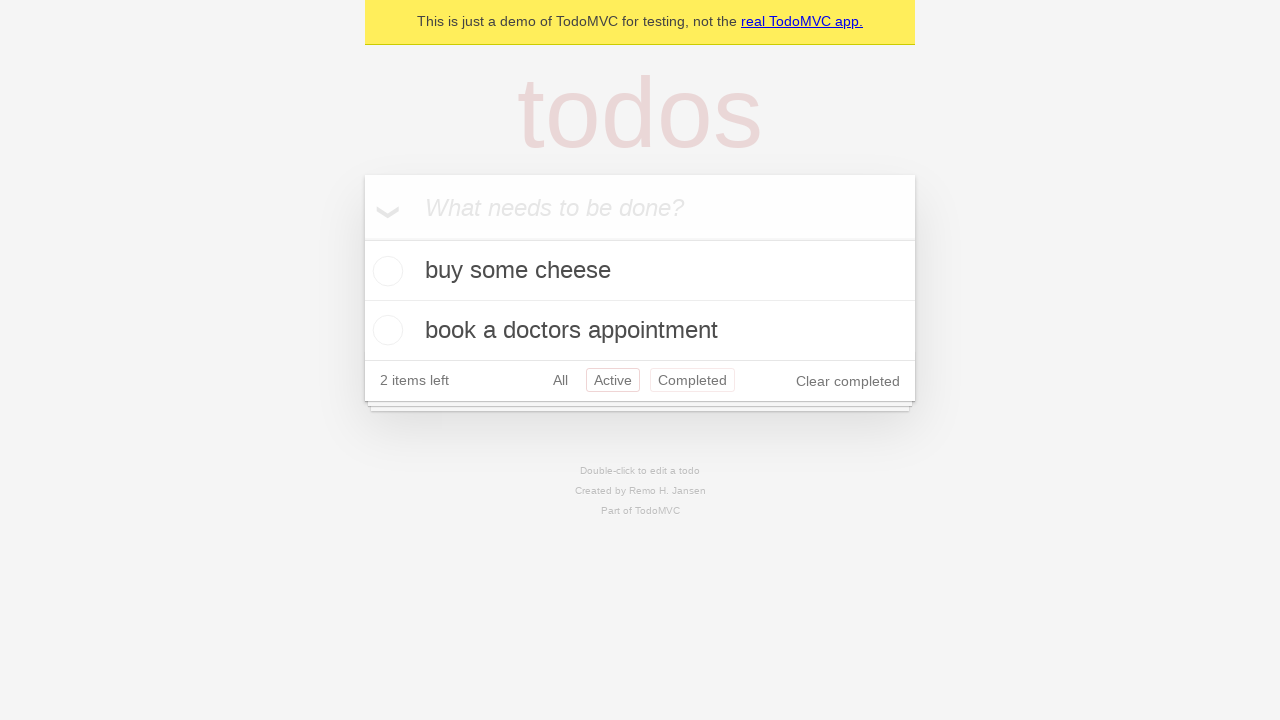

Navigated back to 'All' filter view
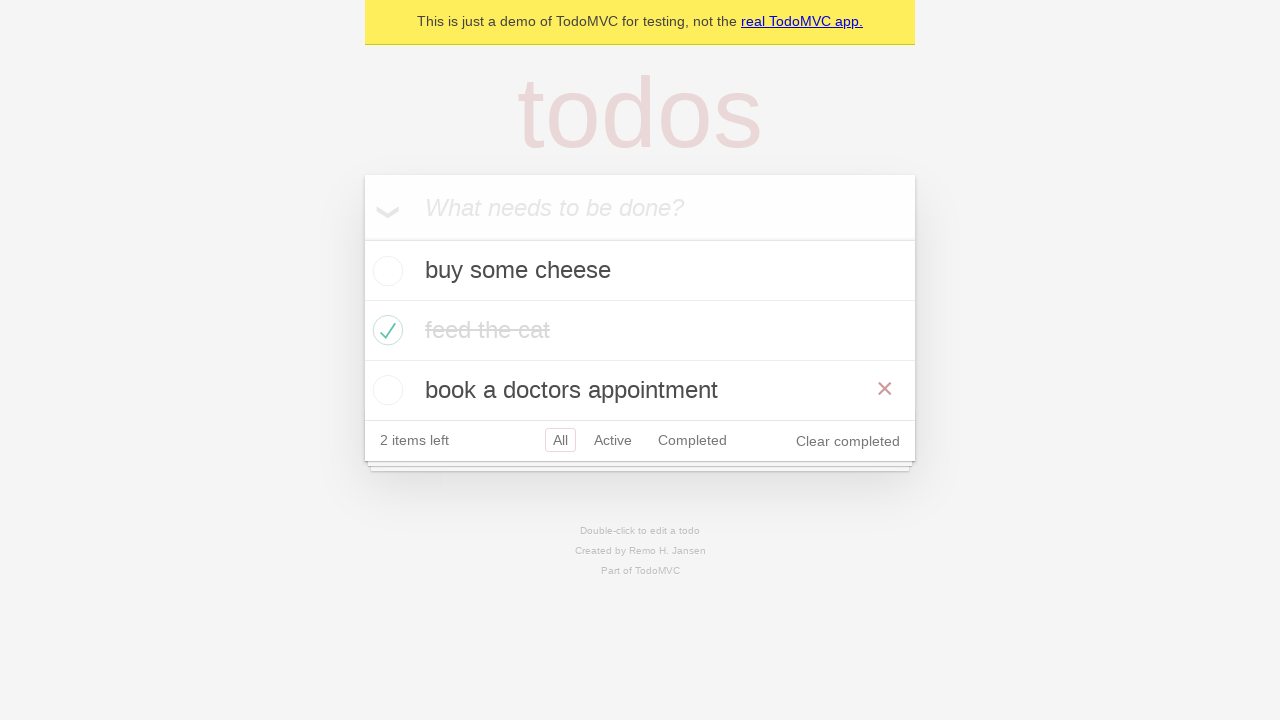

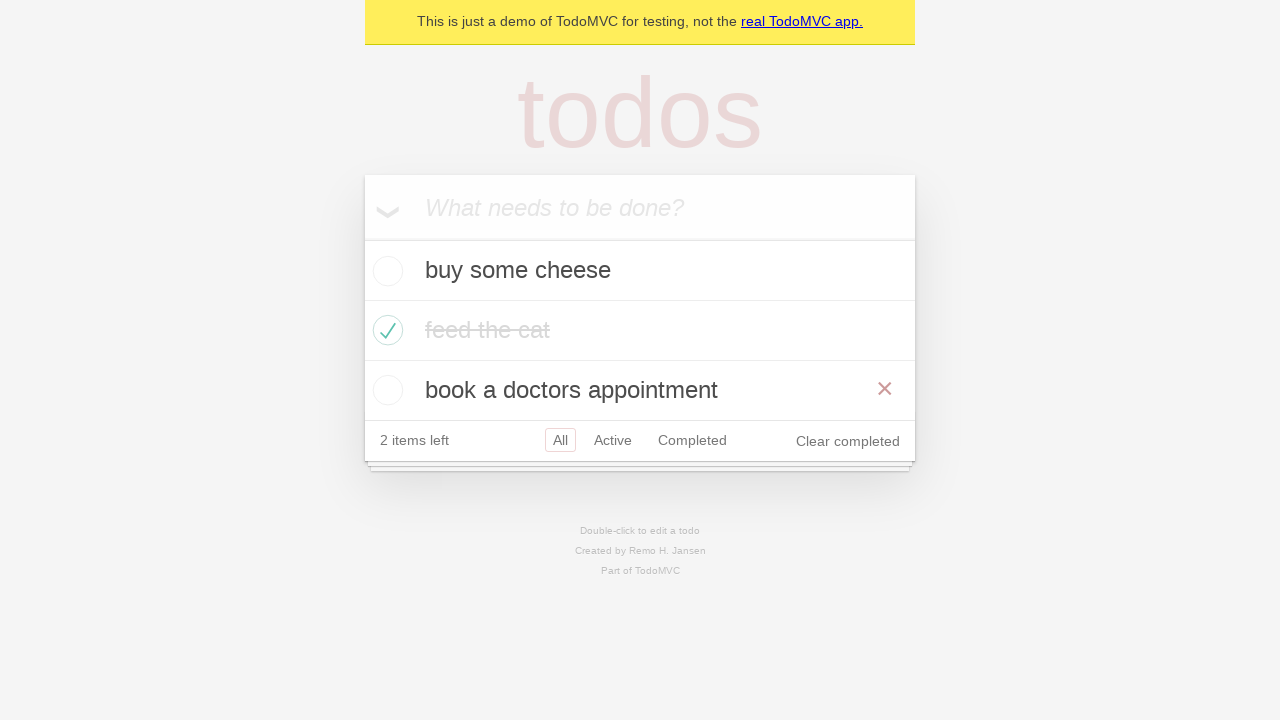